Tests double-click functionality on a button element

Starting URL: https://demoqa.com/buttons

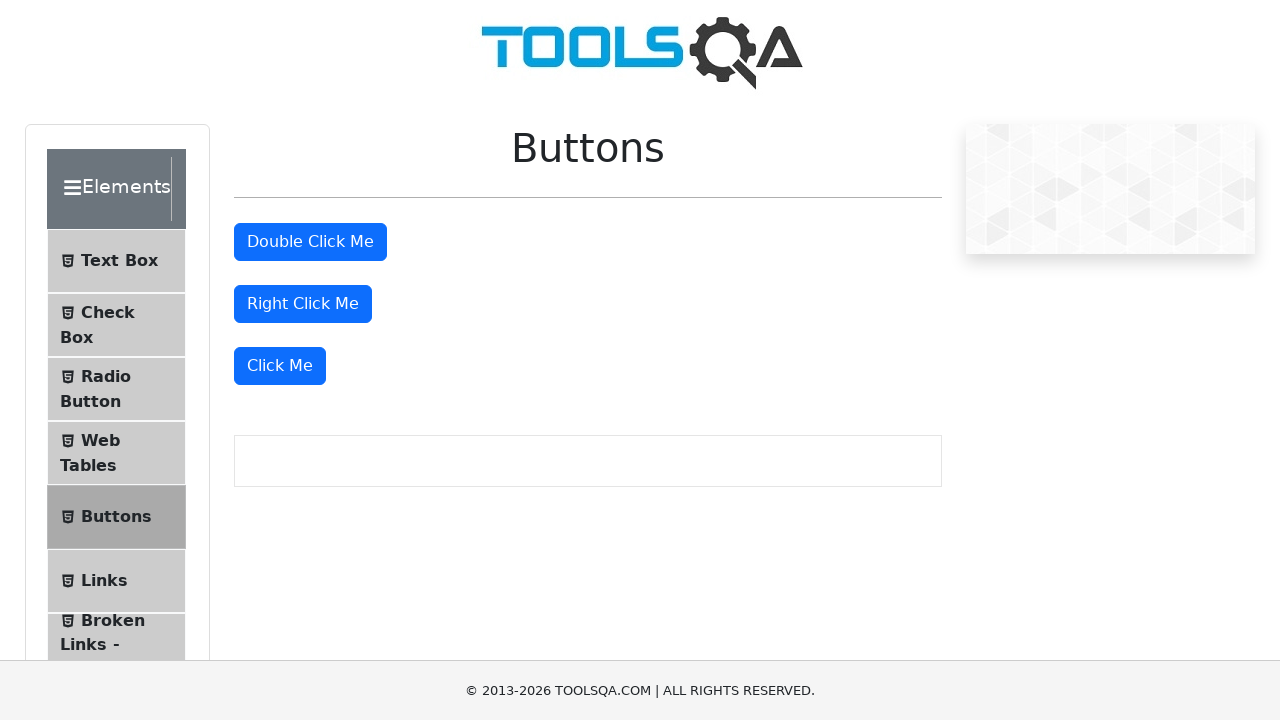

Navigated to DemoQA buttons page
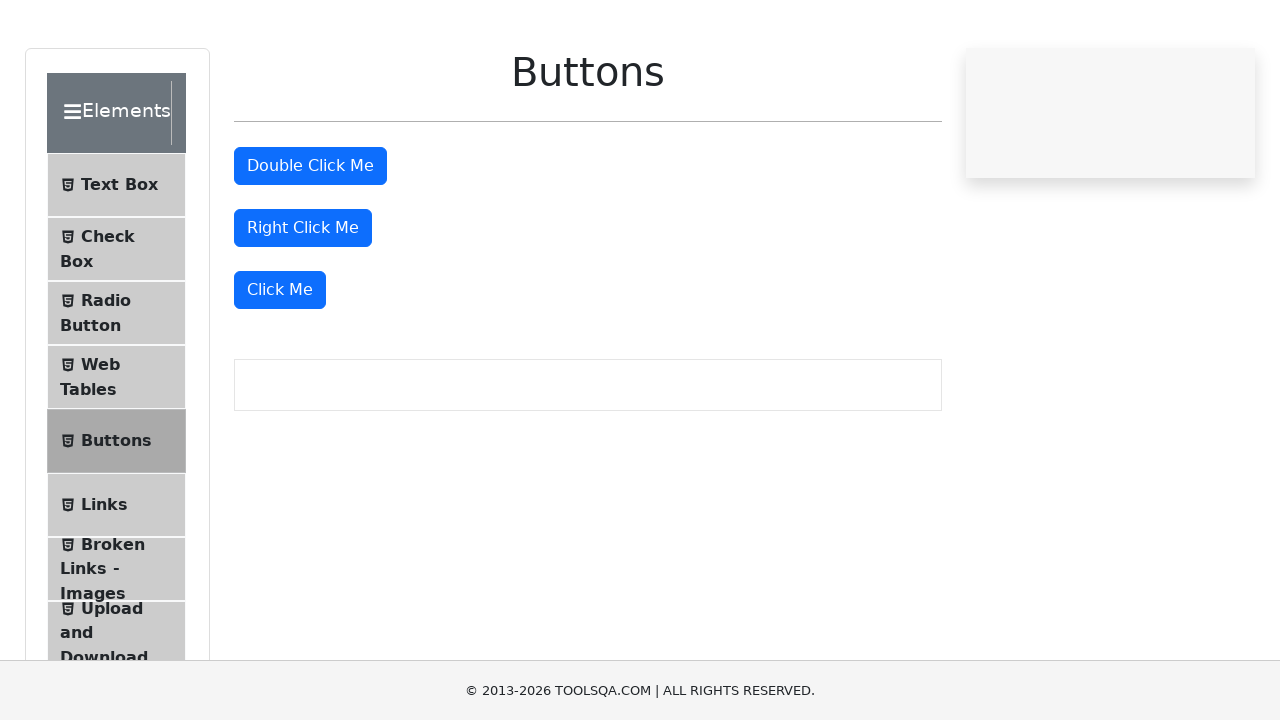

Double-clicked the button element at (310, 242) on #doubleClickBtn
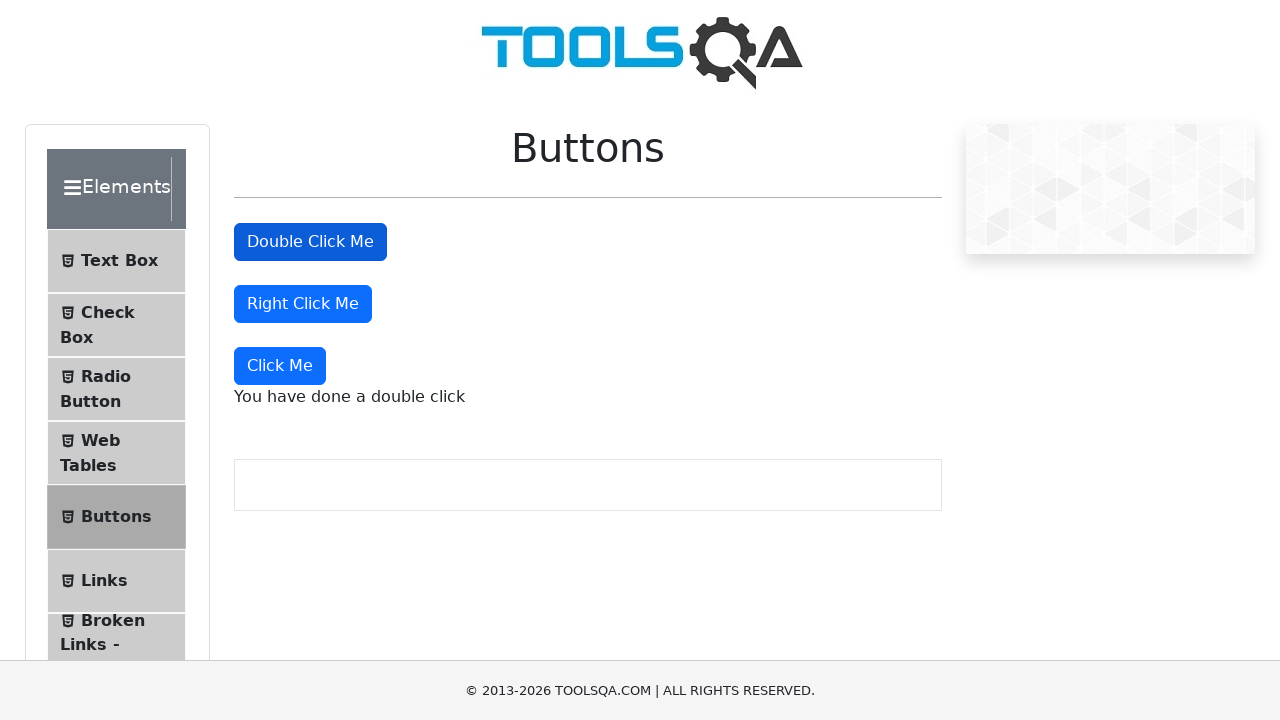

Double-click success message appeared
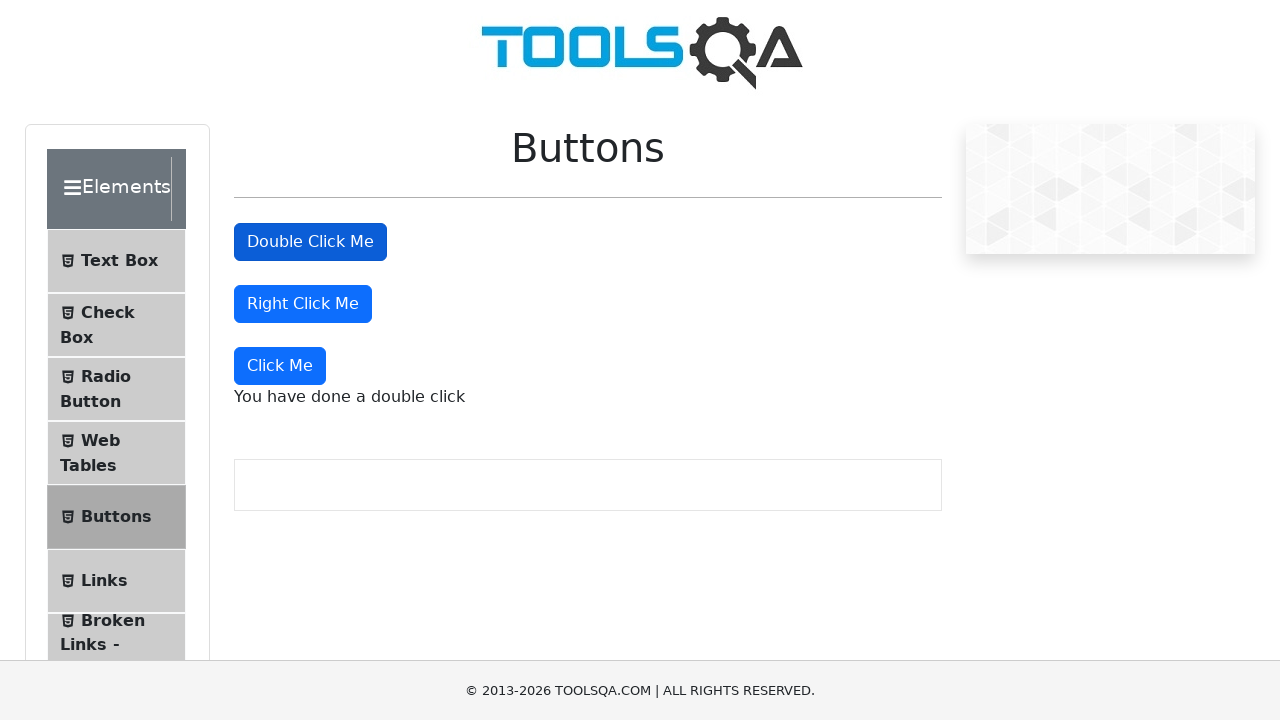

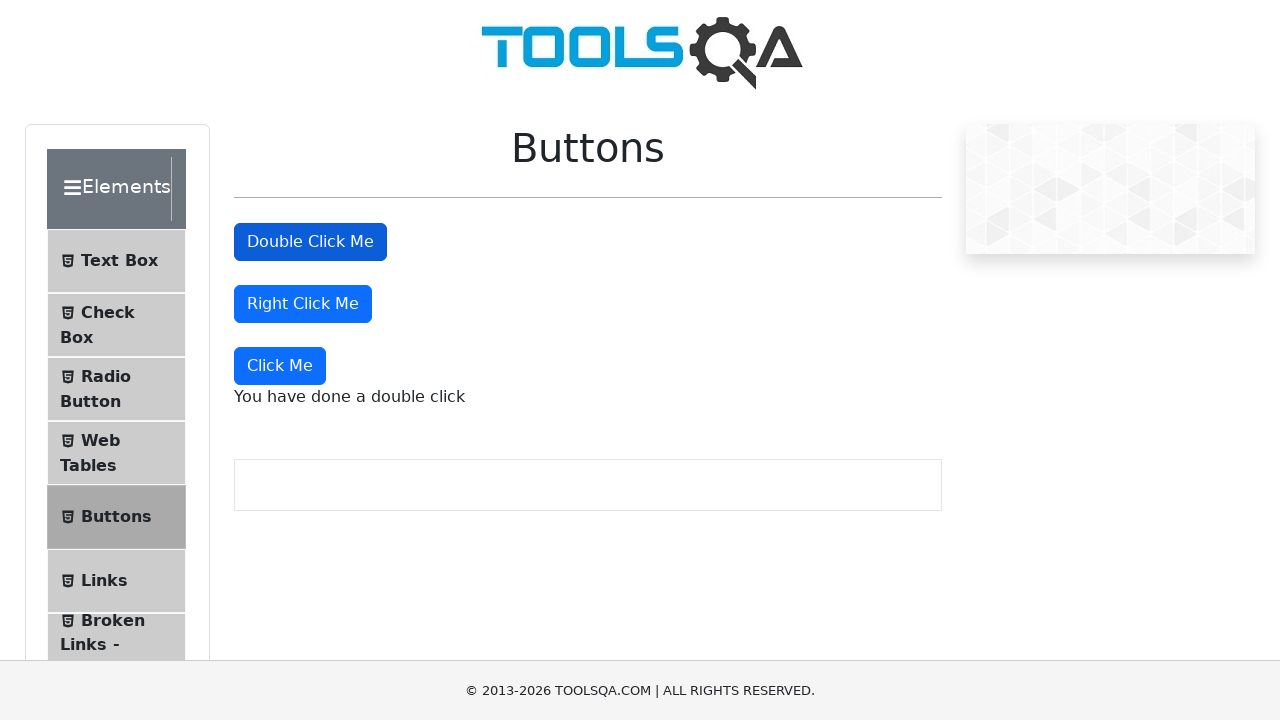